Tests the complete user registration flow by filling out all form fields with valid data and submitting the registration form.

Starting URL: https://buggy.justtestit.org/register

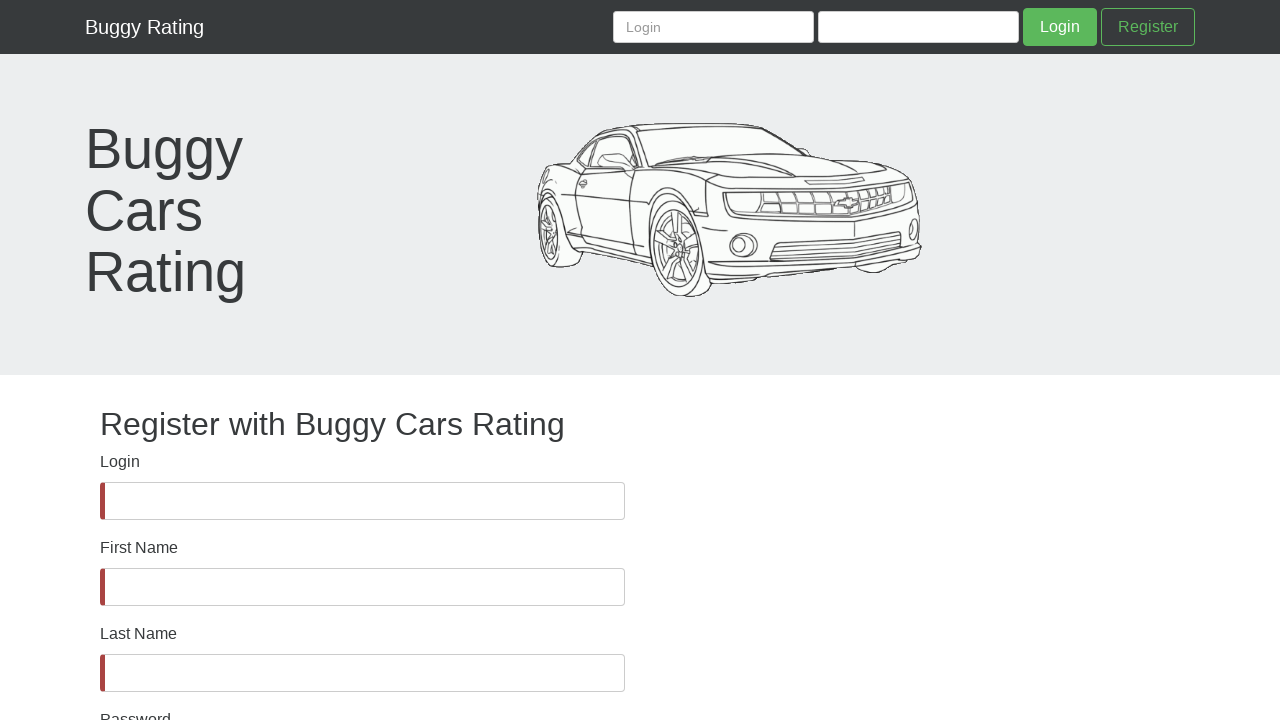

Filled username field with 'marco_test_1772509005' on input[name="username"]
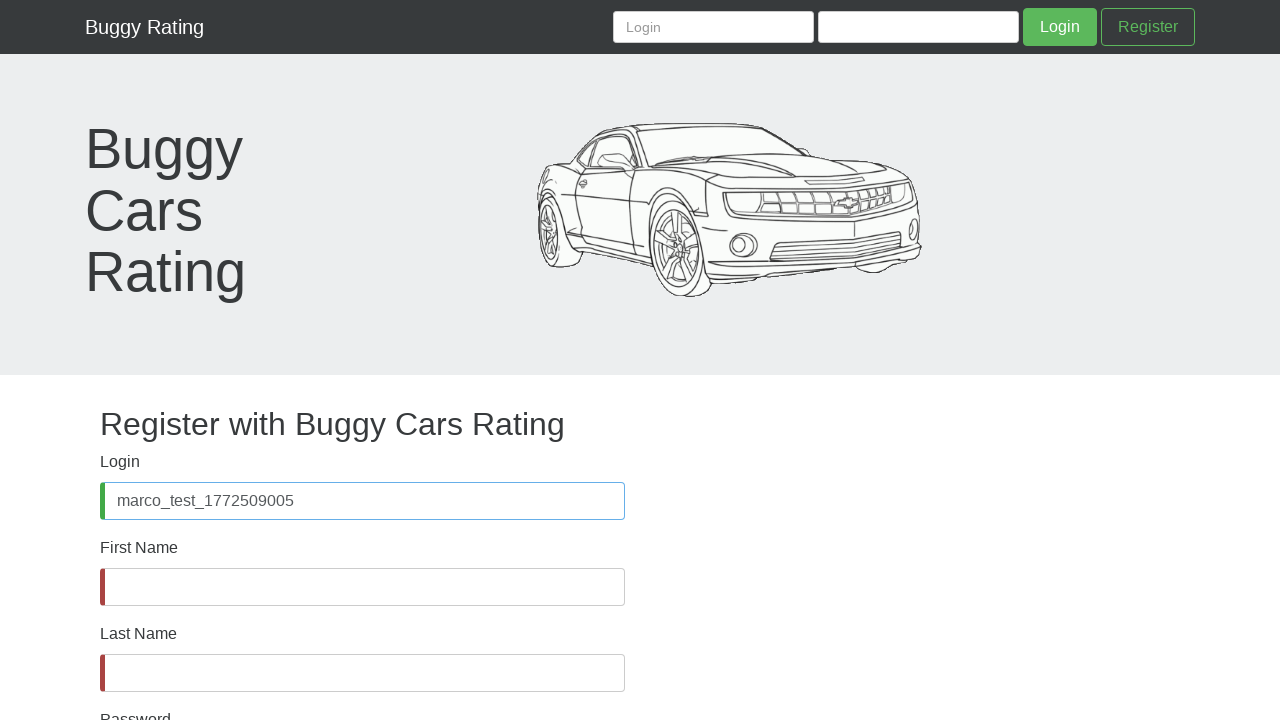

Filled first name field with 'Marco' on input[name="firstName"]
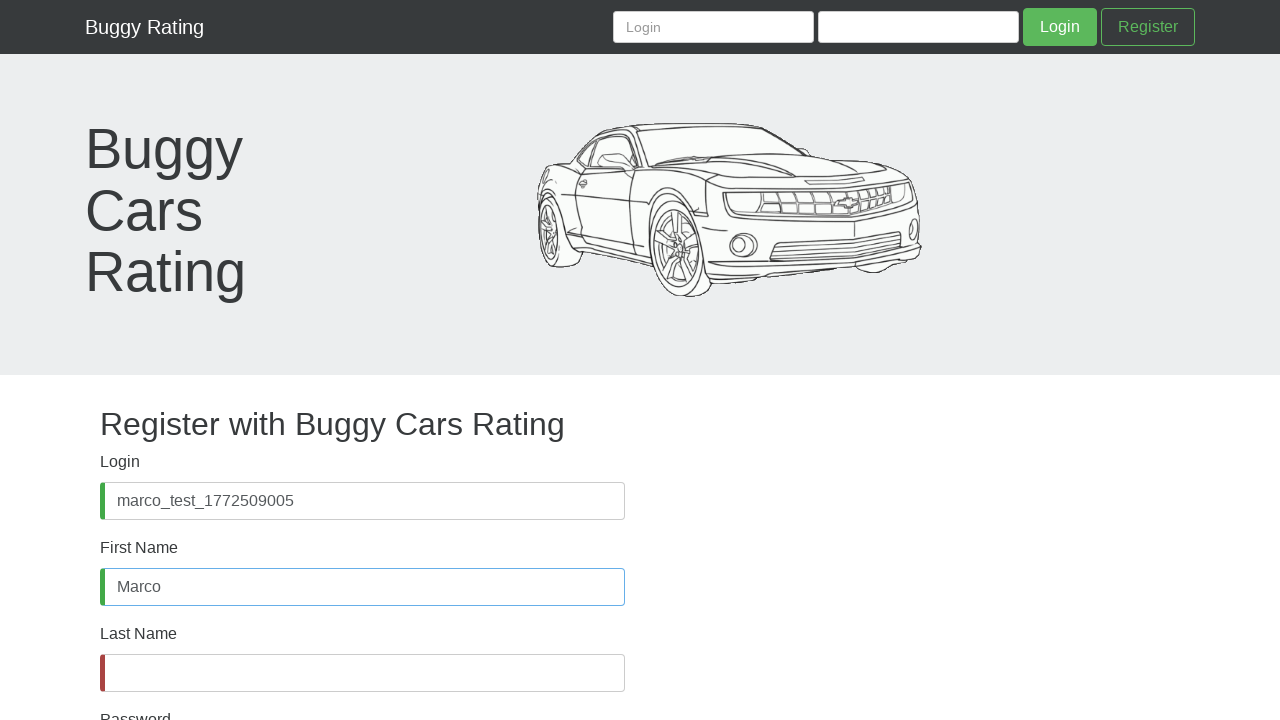

Filled last name field with 'Tulio' on input[name="lastName"]
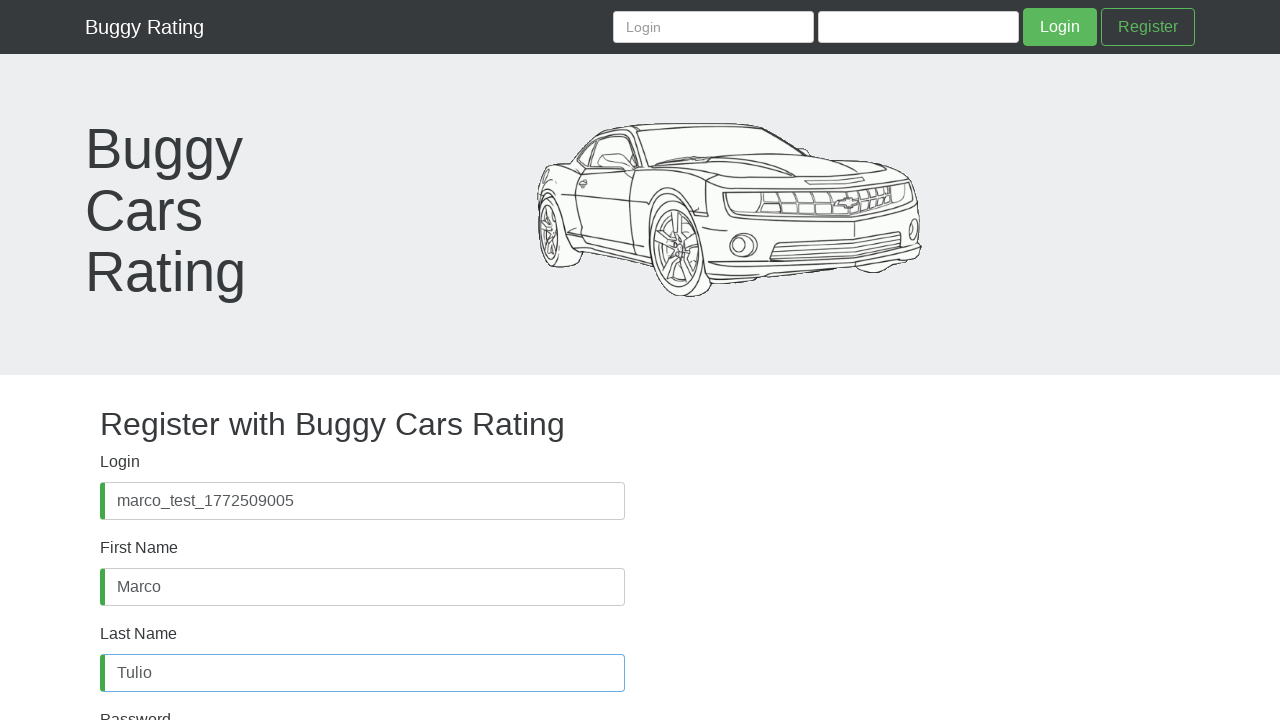

Filled password field with 'Marco123/' on input[name="password"]
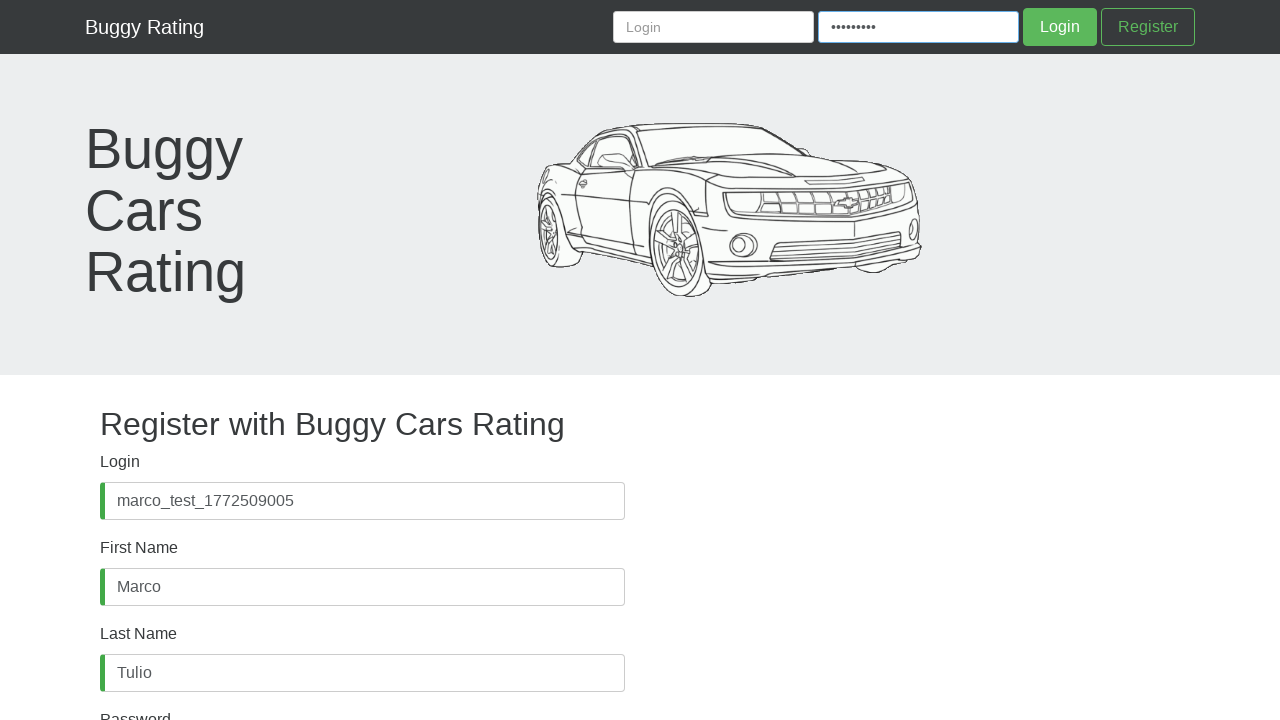

Filled confirm password field with 'Marco123/' on input[name="confirmPassword"]
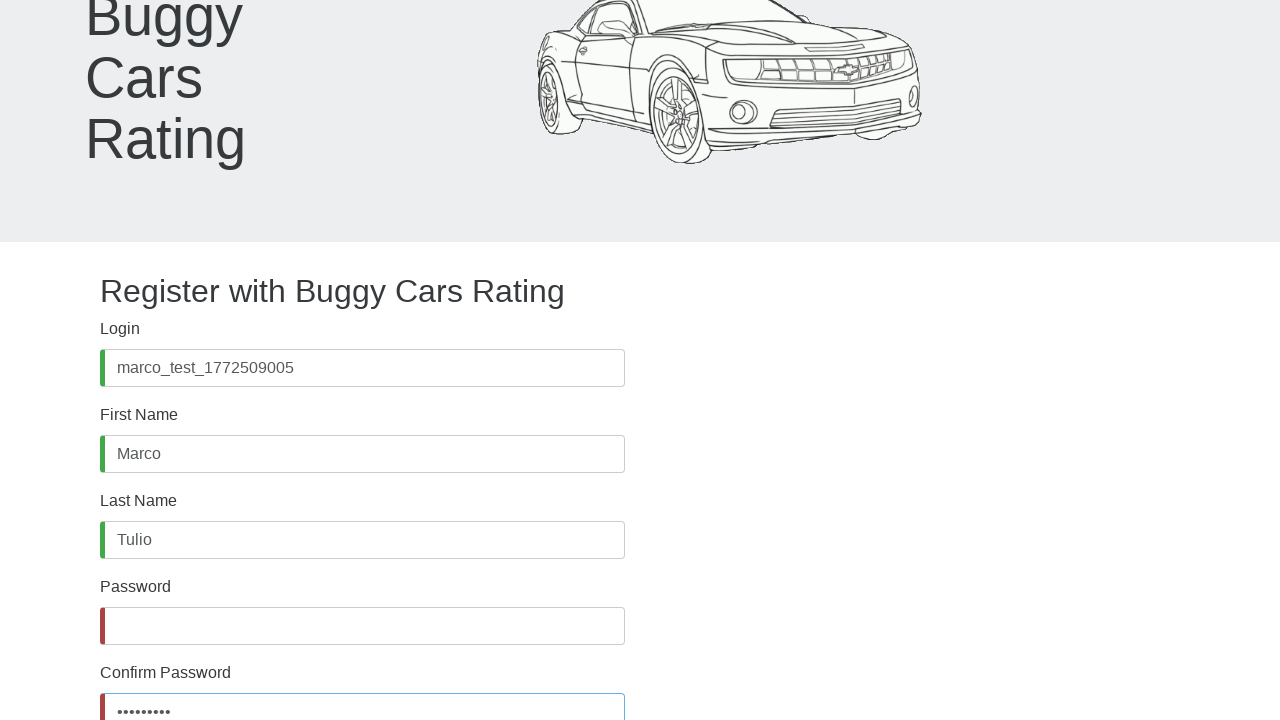

Clicked submit button to register at (1060, 27) on button[type="submit"]
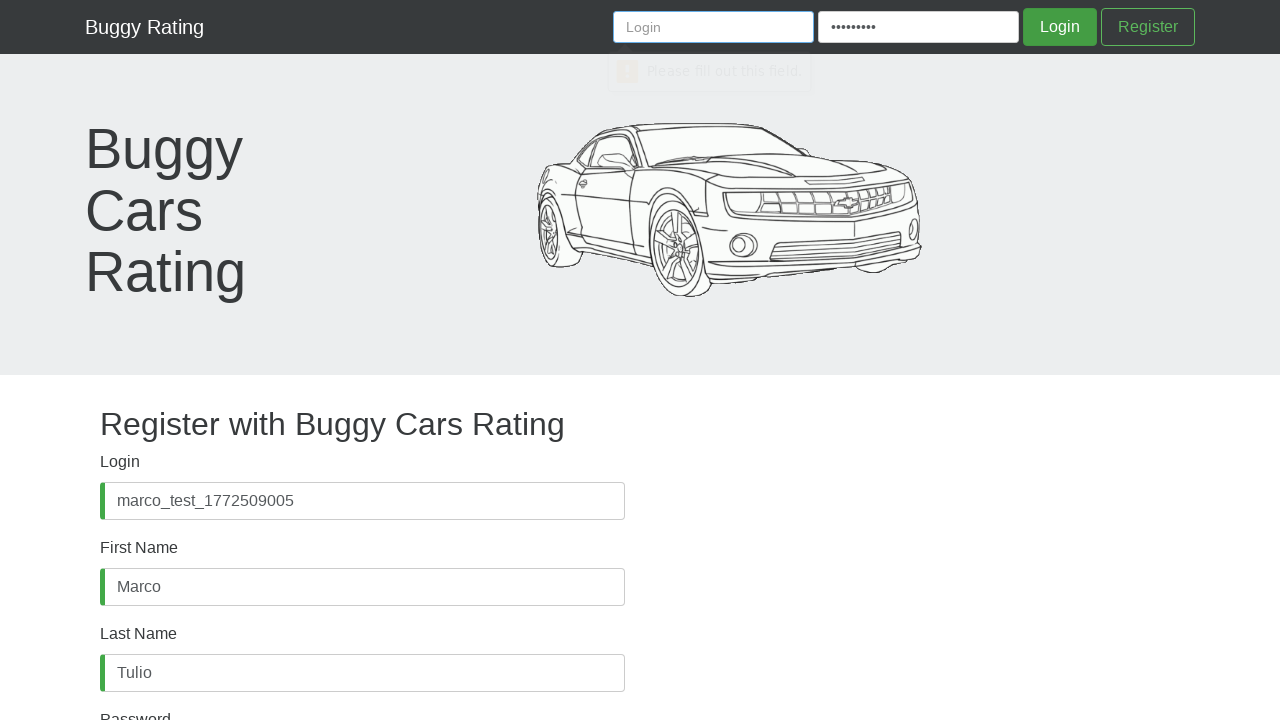

Waited 3 seconds for registration to process
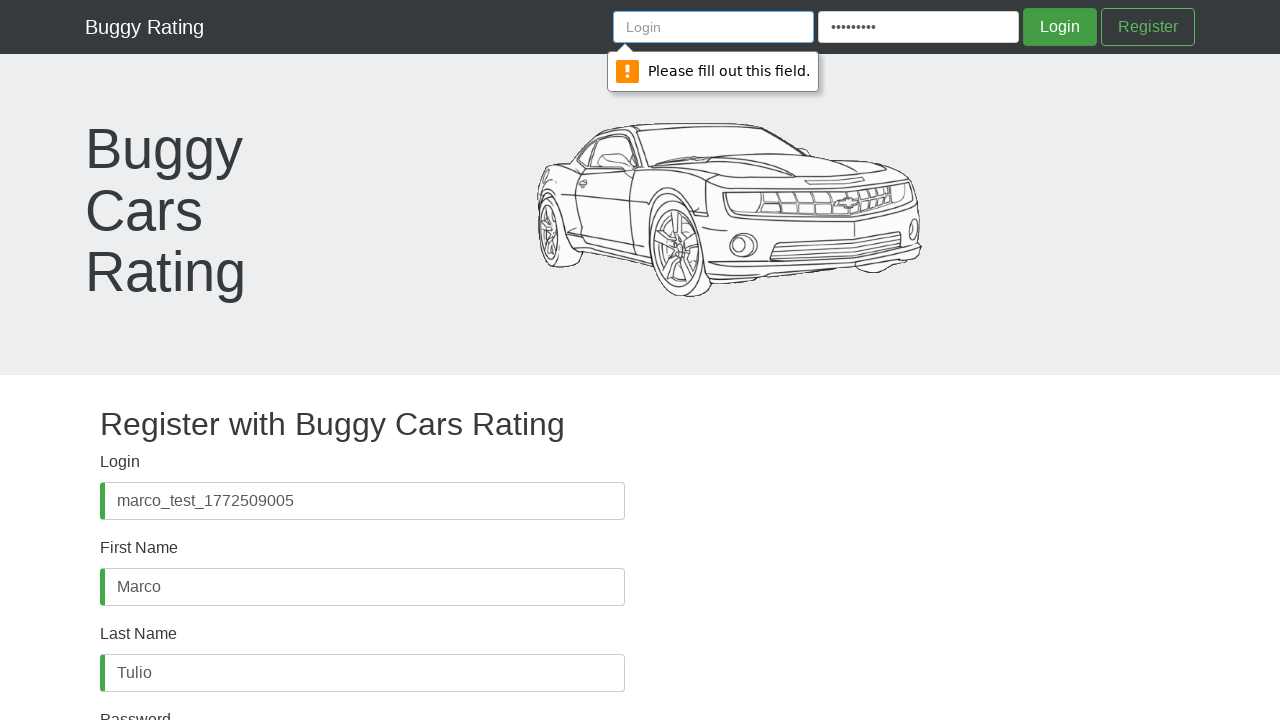

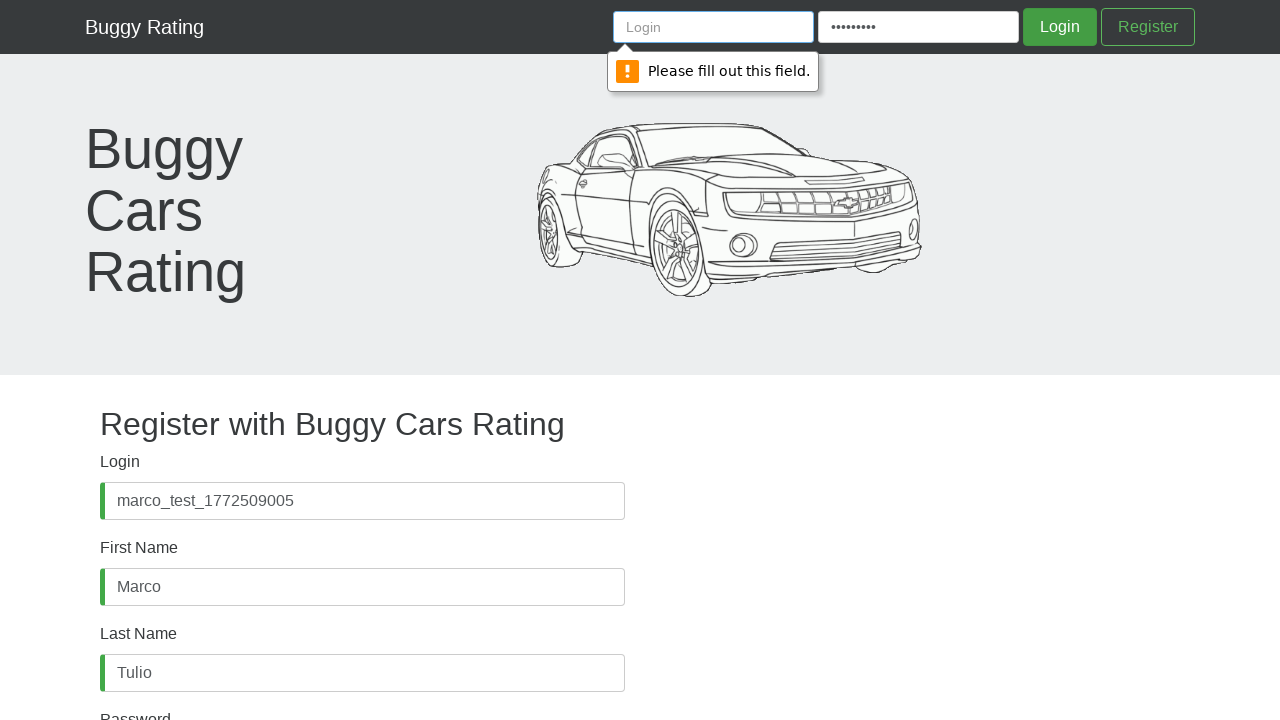